Tests gender checkbox selection behavior

Starting URL: https://formy-project.herokuapp.com/form

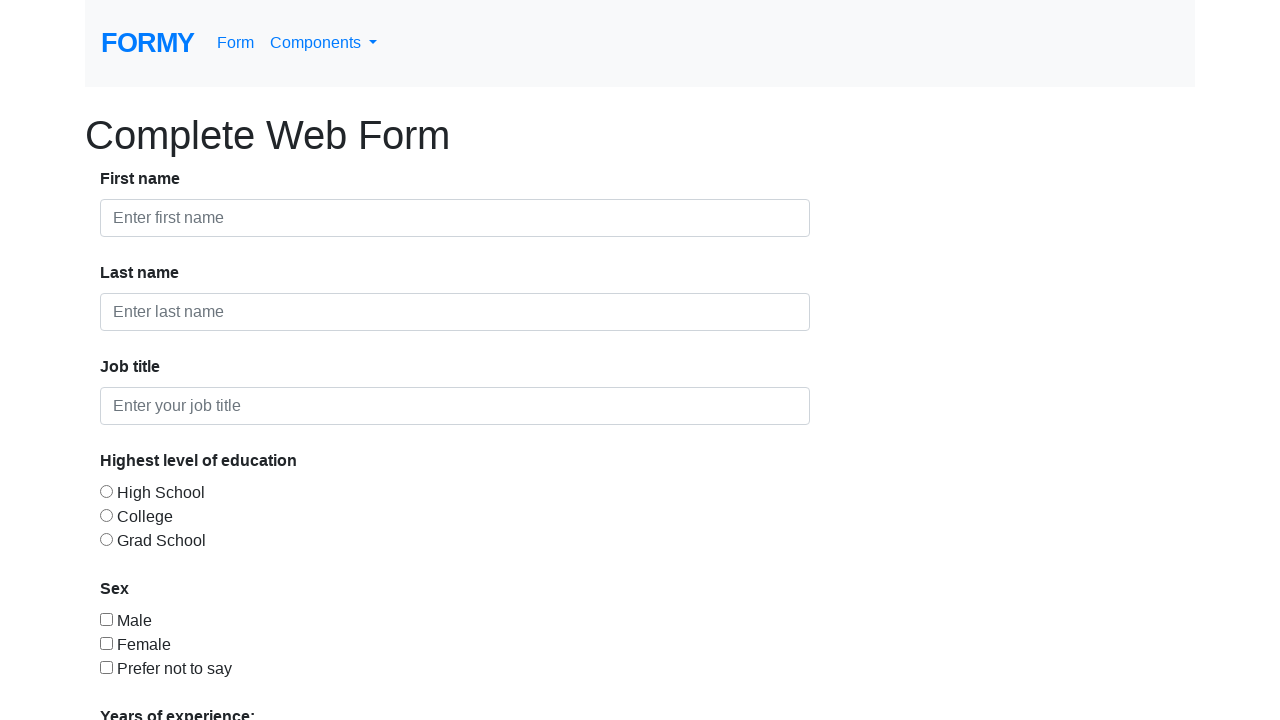

Clicked first gender checkbox at (106, 619) on #checkbox-1
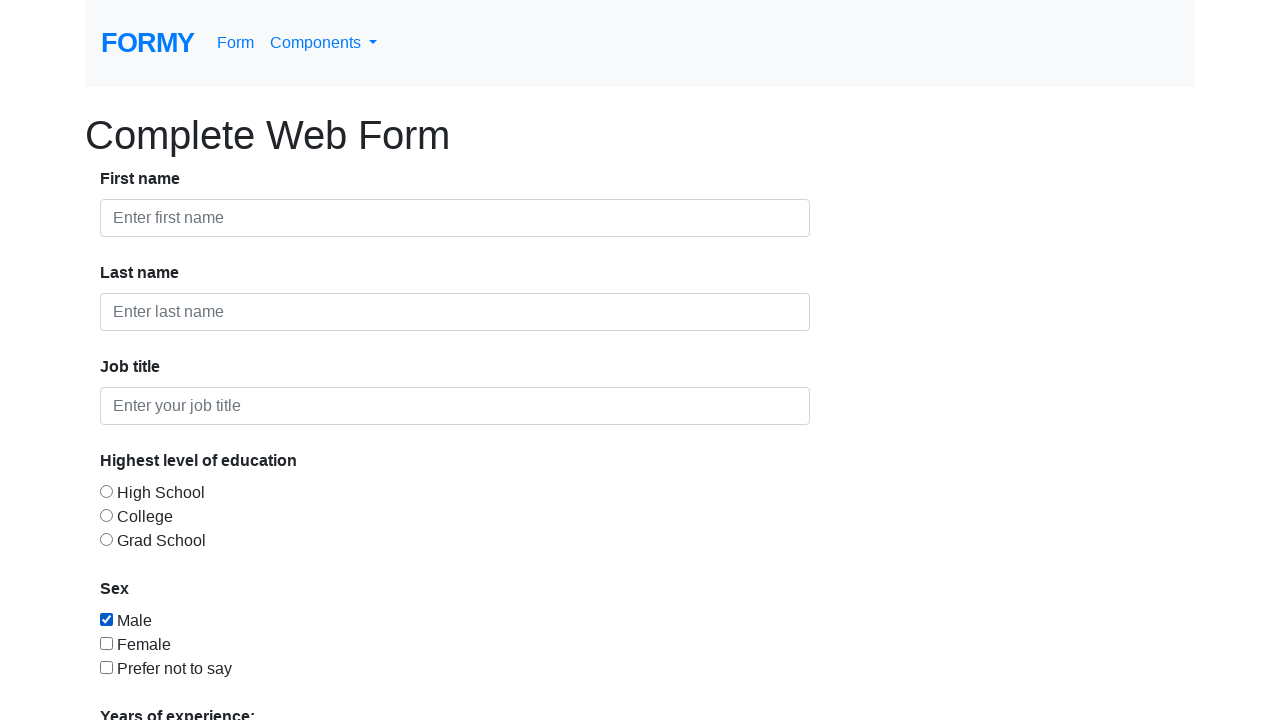

Clicked second gender checkbox at (106, 643) on #checkbox-2
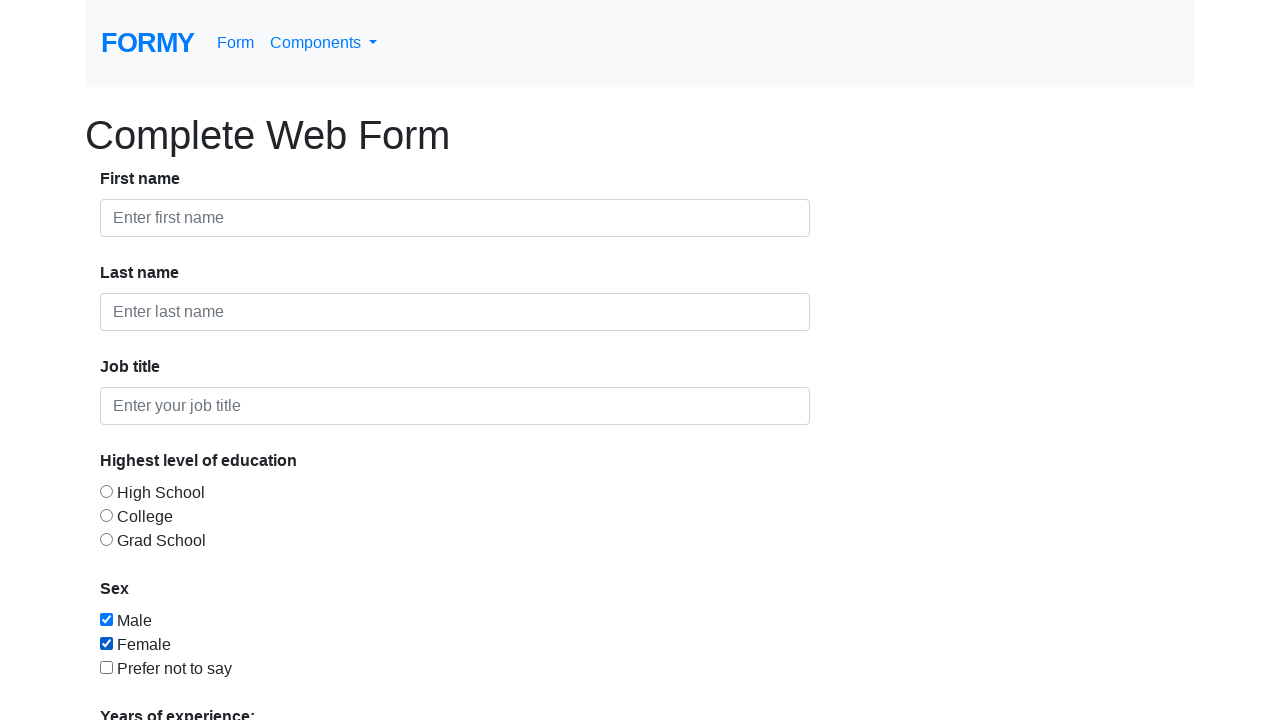

Clicked third gender checkbox at (106, 667) on #checkbox-3
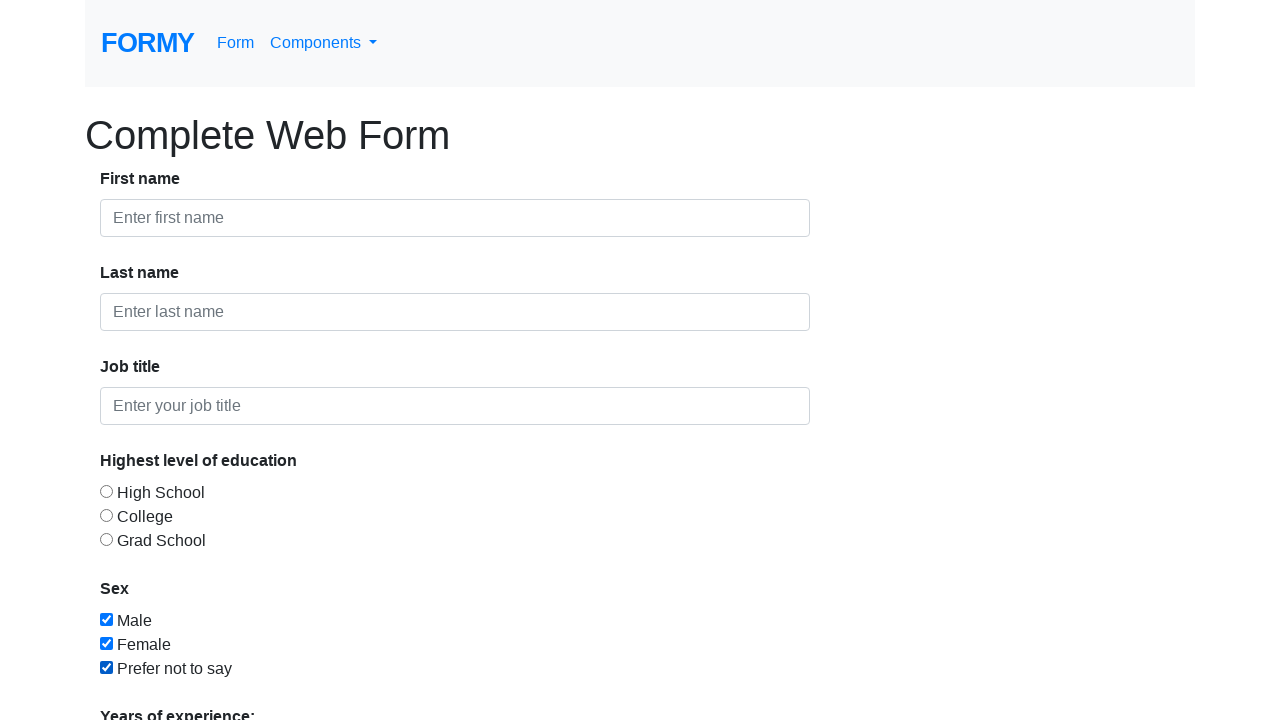

Clicked first gender checkbox again at (106, 619) on #checkbox-1
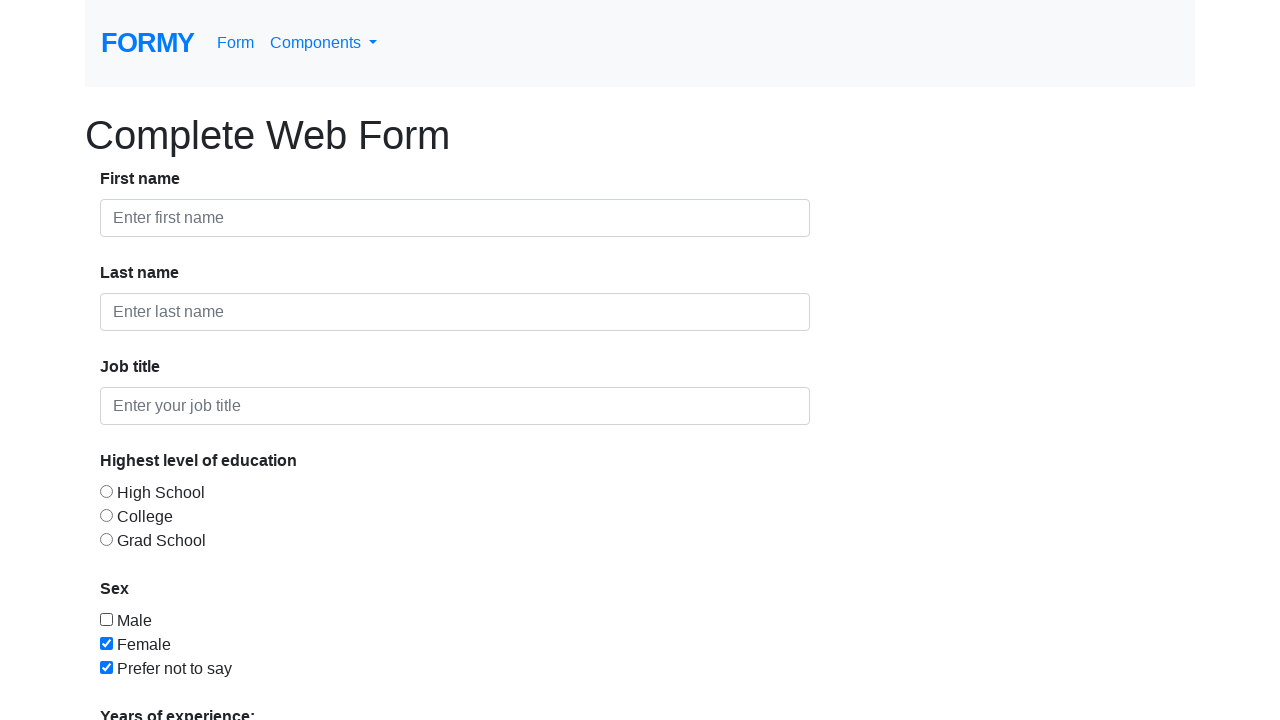

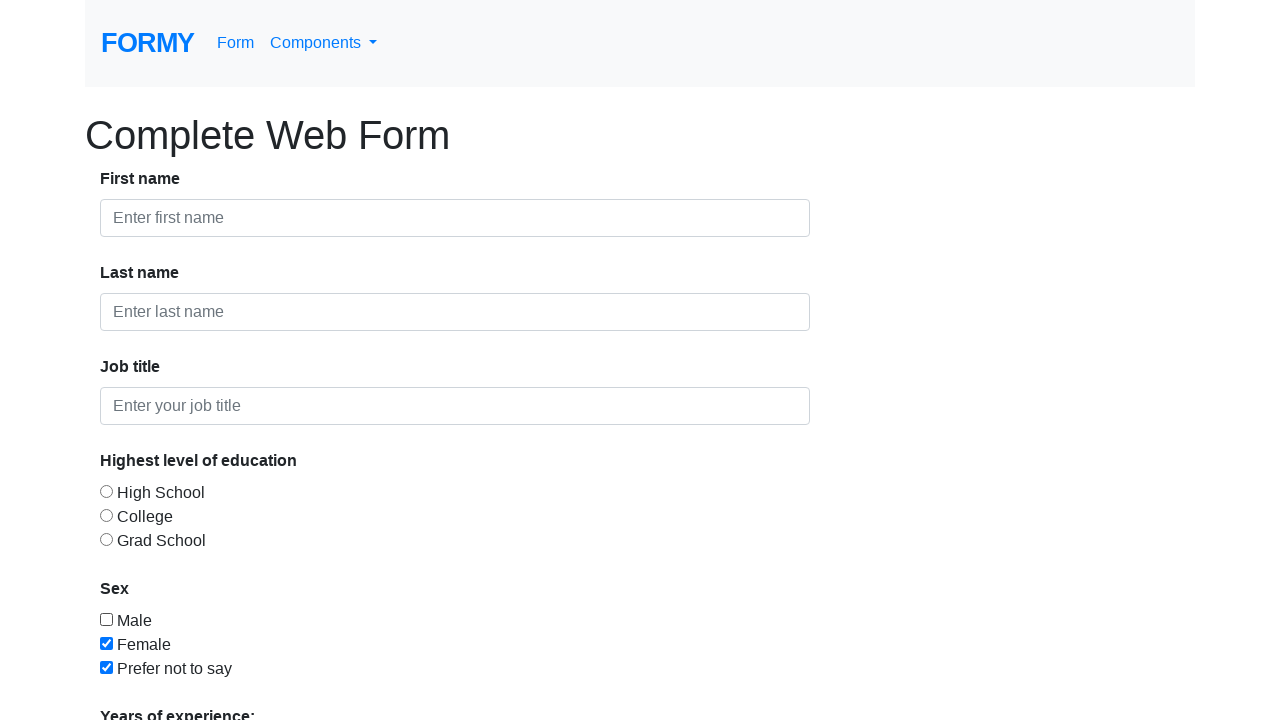